Tests zip code validation with 5 digits, expecting successful progression to password field

Starting URL: https://www.sharelane.com/cgi-bin/register.py

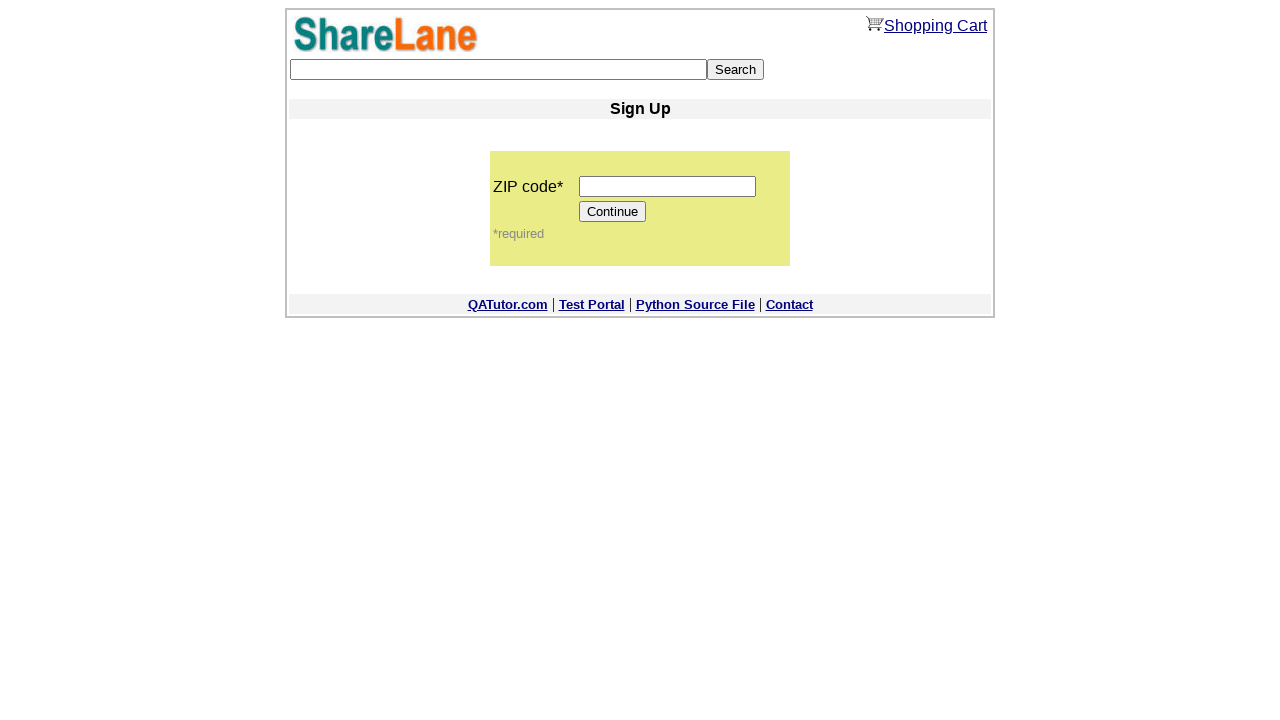

Filled zip code field with '12345' on input[name='zip_code']
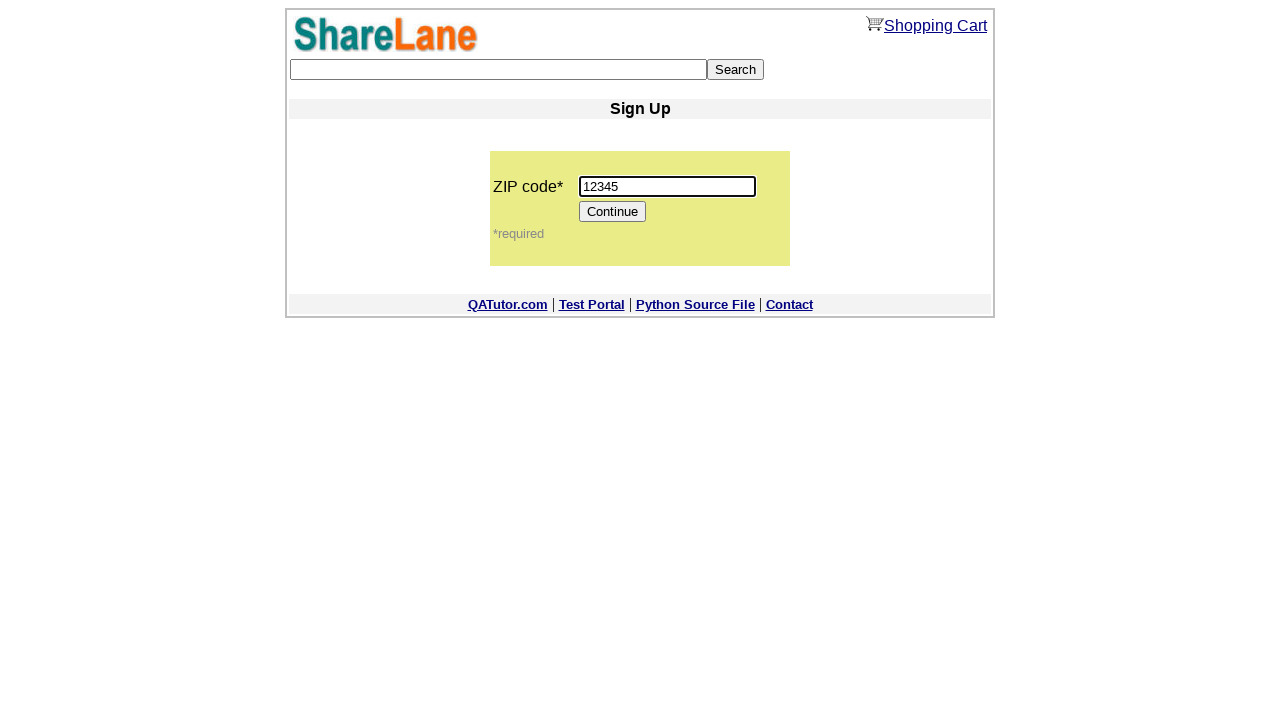

Clicked Continue button after entering zip code at (613, 212) on [value='Continue']
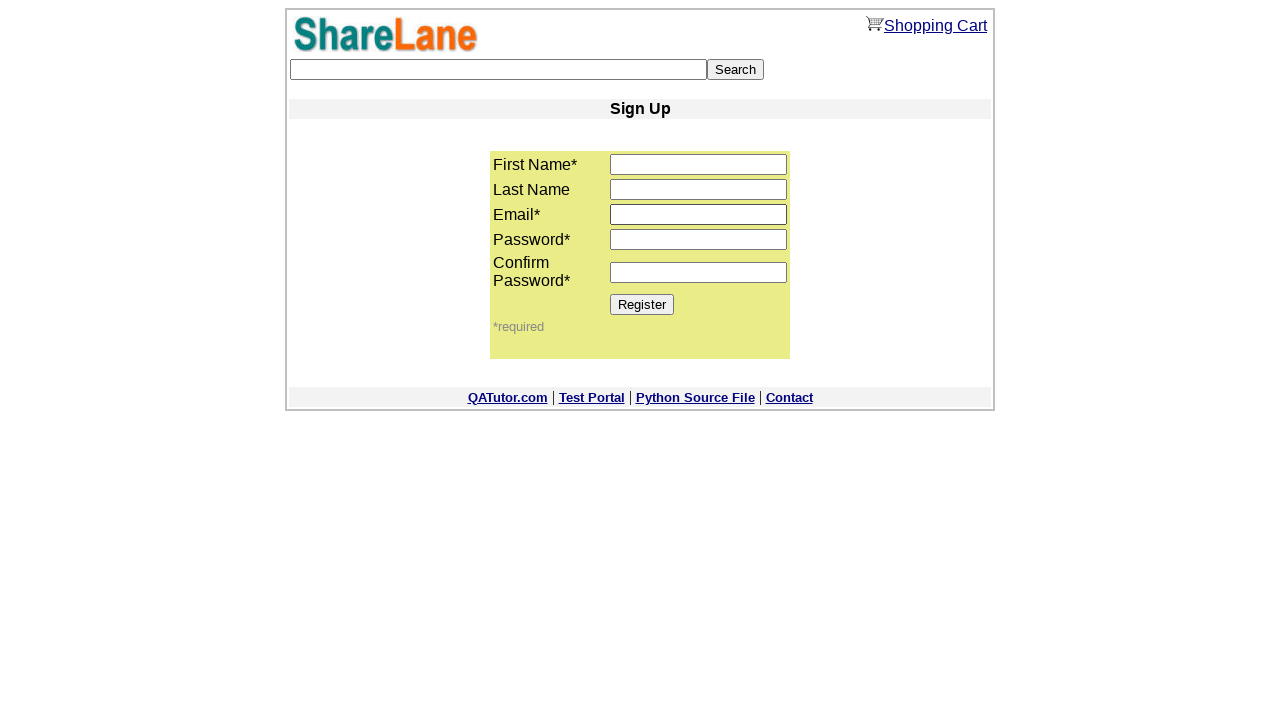

Password field appeared, confirming successful progression from zip code validation
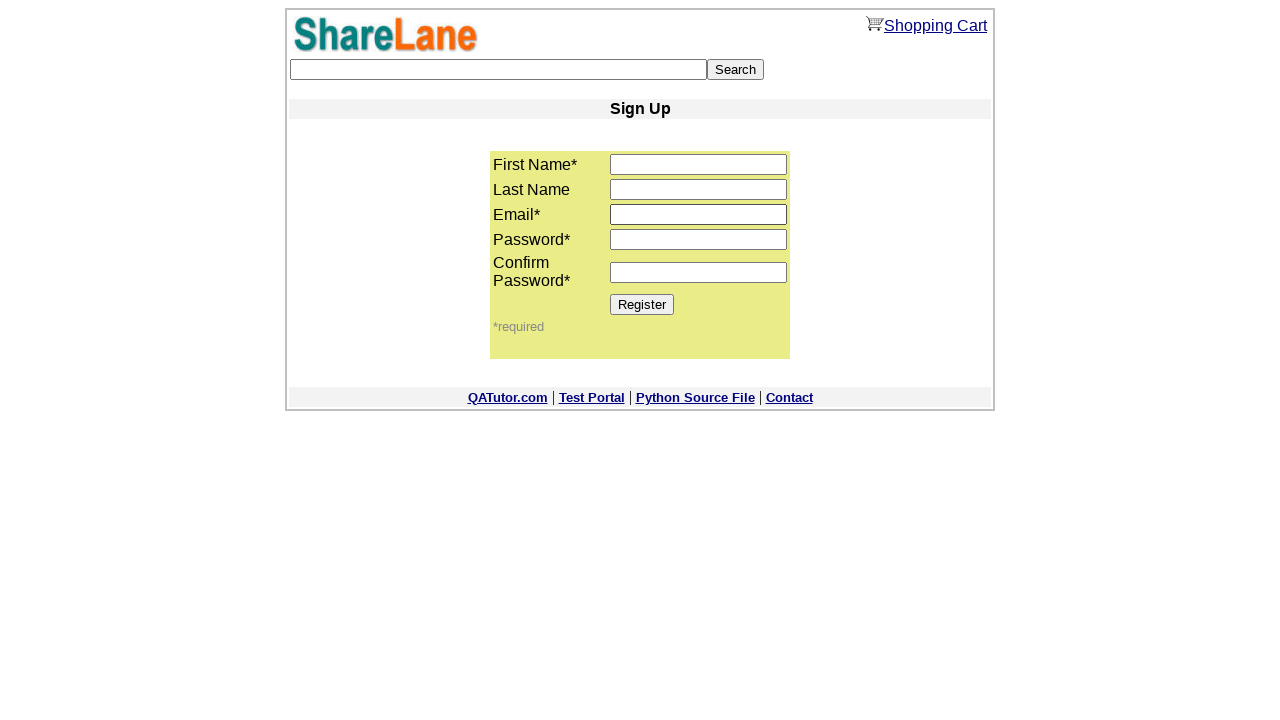

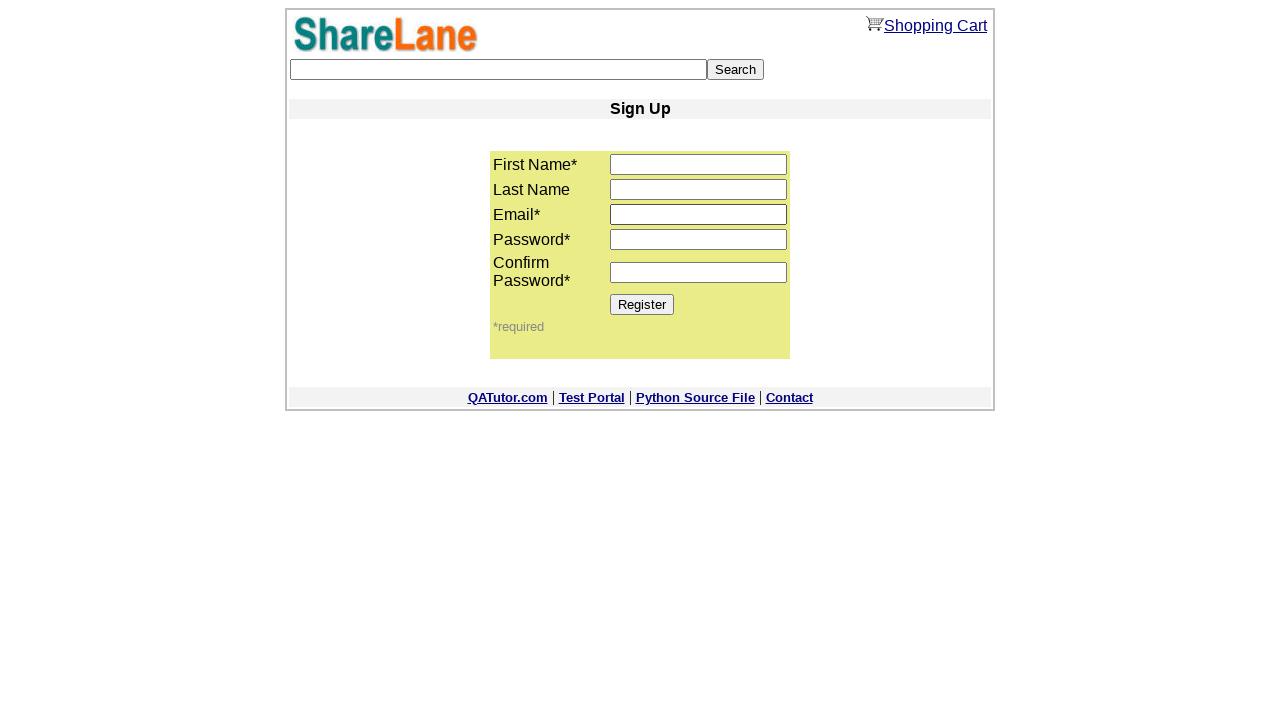